Tests alert handling by clicking a "Show Alert" button and verifying that an alert handled badge appears with the correct text.

Starting URL: https://play1.automationcamp.ir/expected_conditions.html

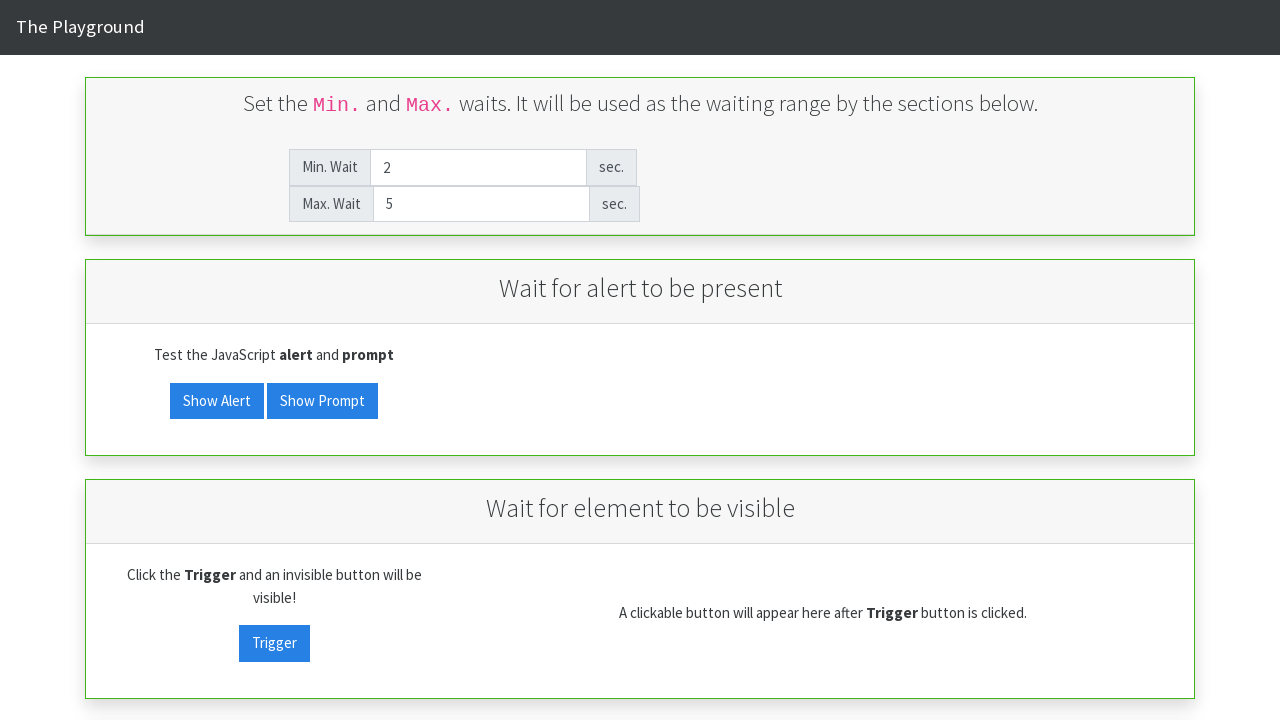

Navigated to expected conditions test page
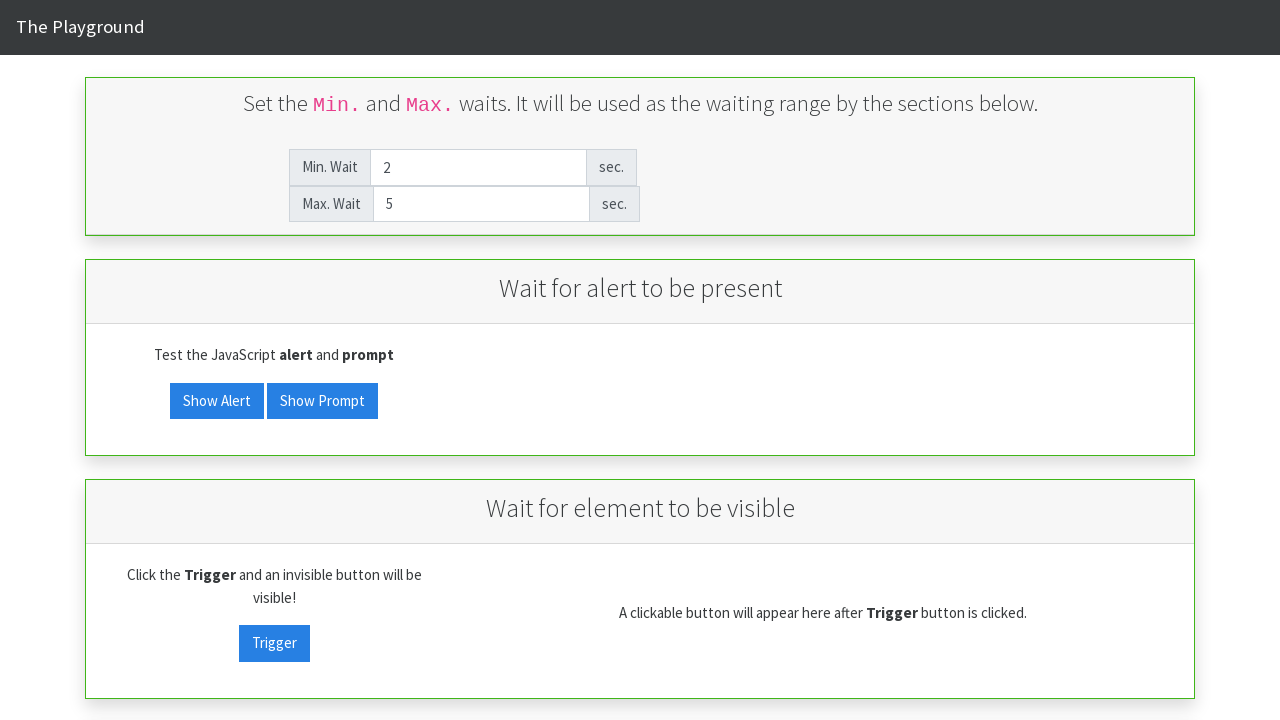

Clicked the 'Show Alert' button at (217, 401) on text=Show Alert
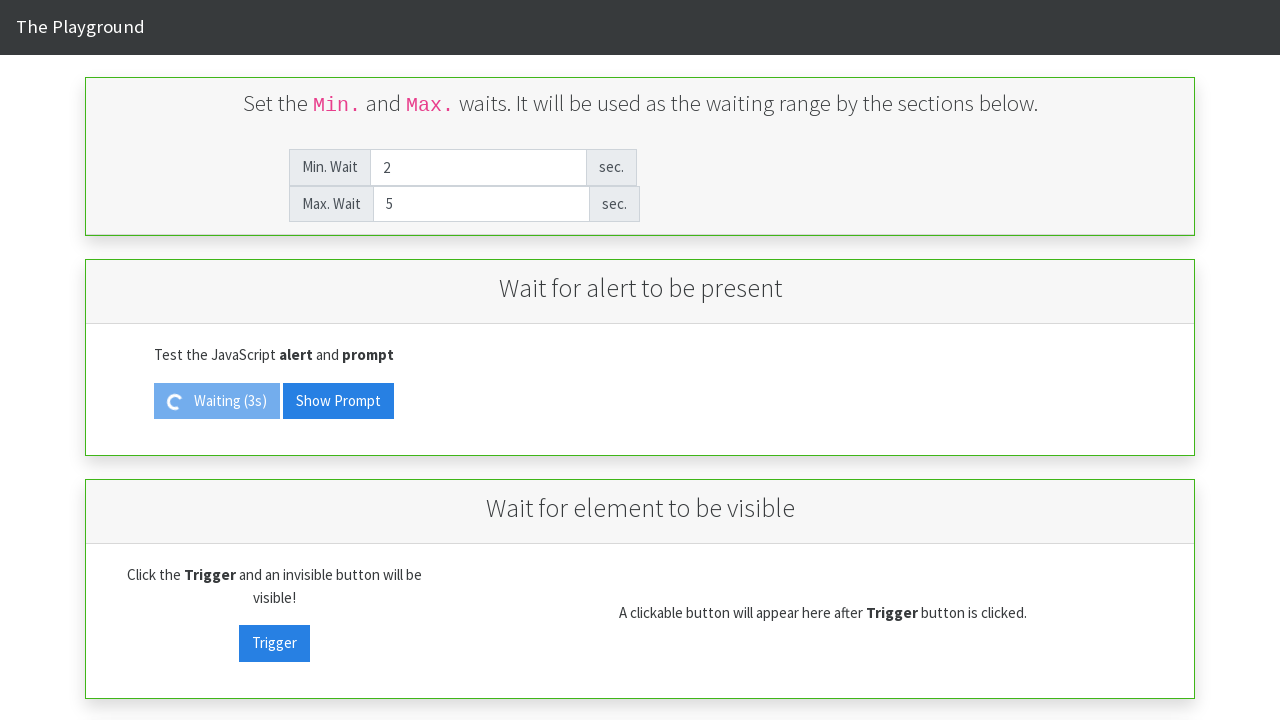

Alert handled badge appeared on page
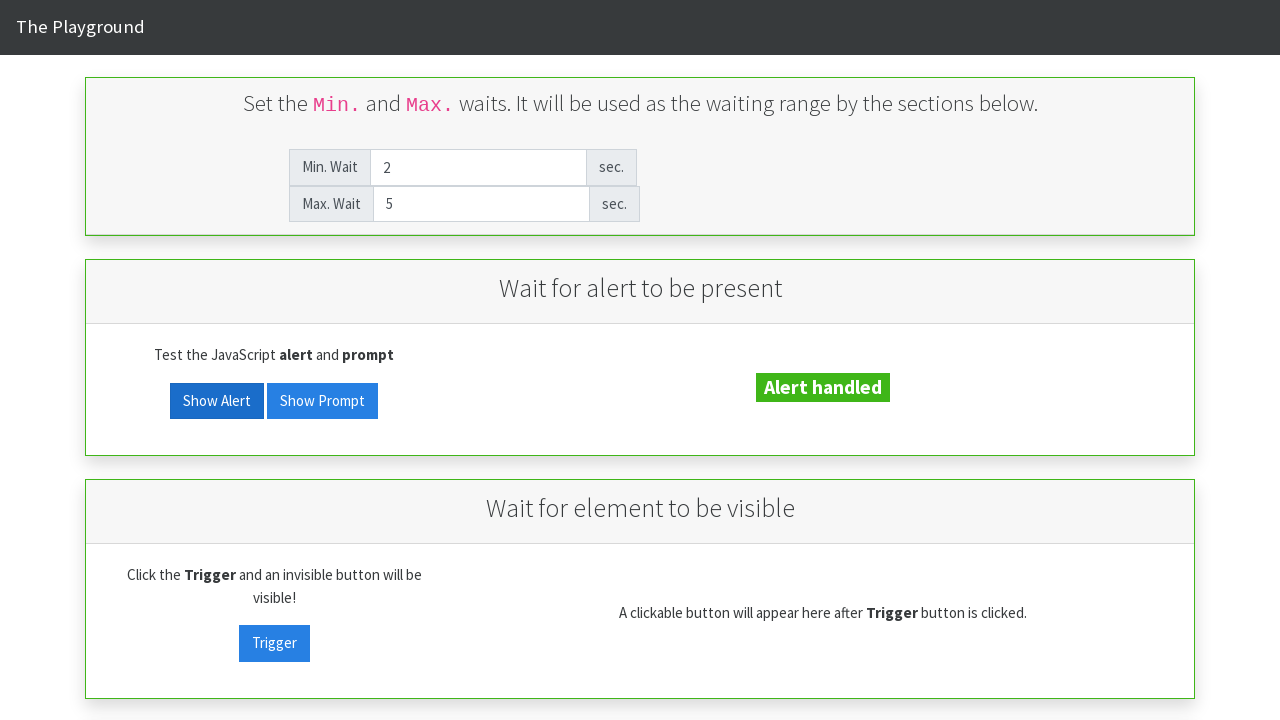

Verified alert handled badge contains correct text 'Alert handled'
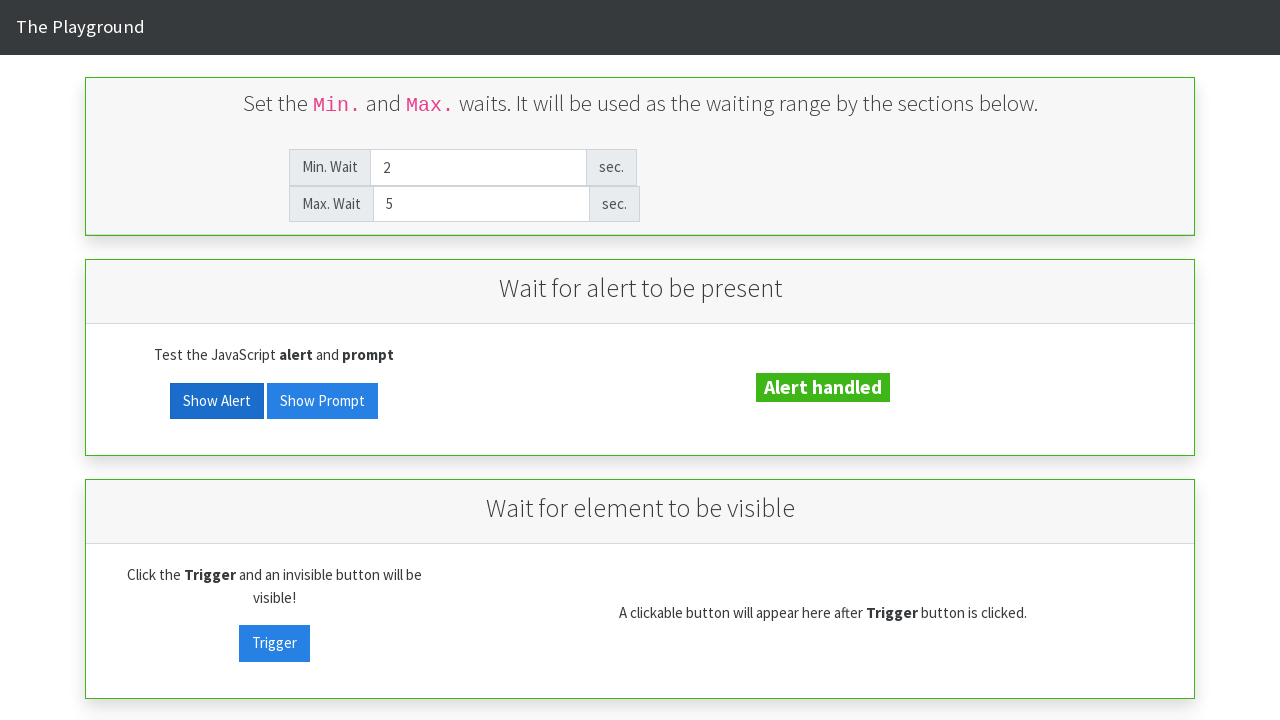

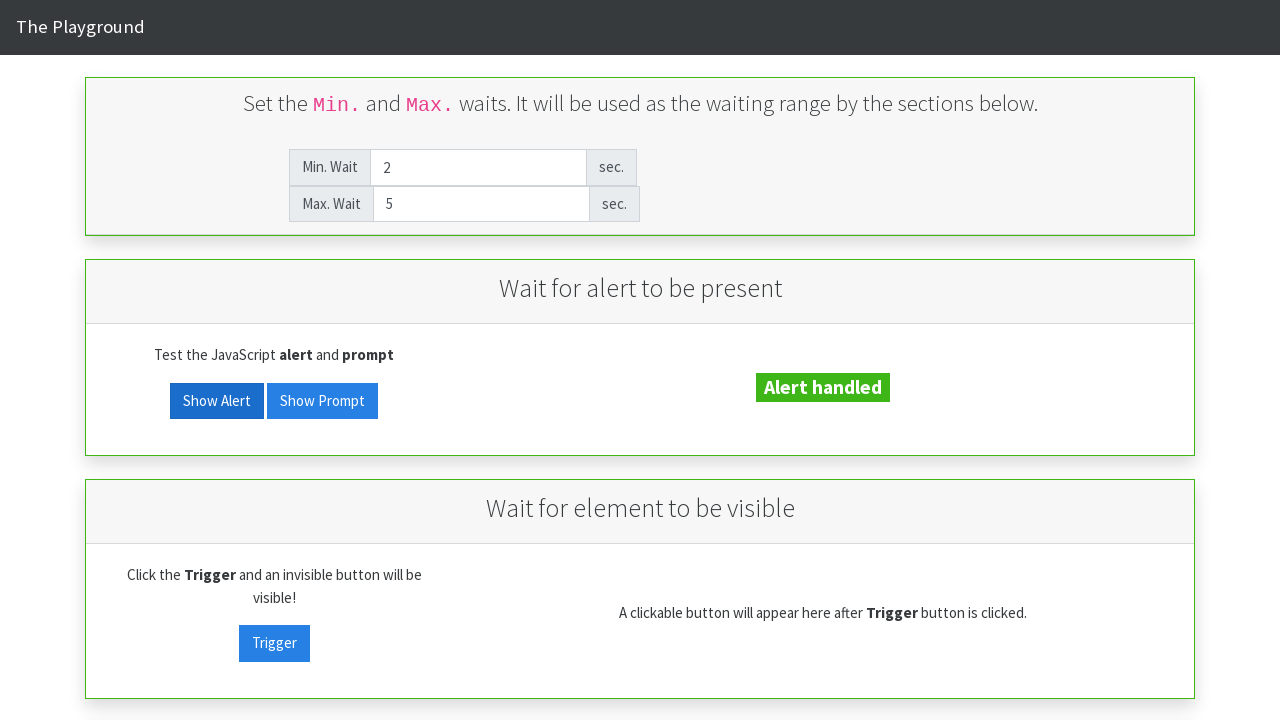